Tests checkbox selection functionality on a practice form by clicking multiple hobby checkboxes

Starting URL: https://demoqa.com/automation-practice-form

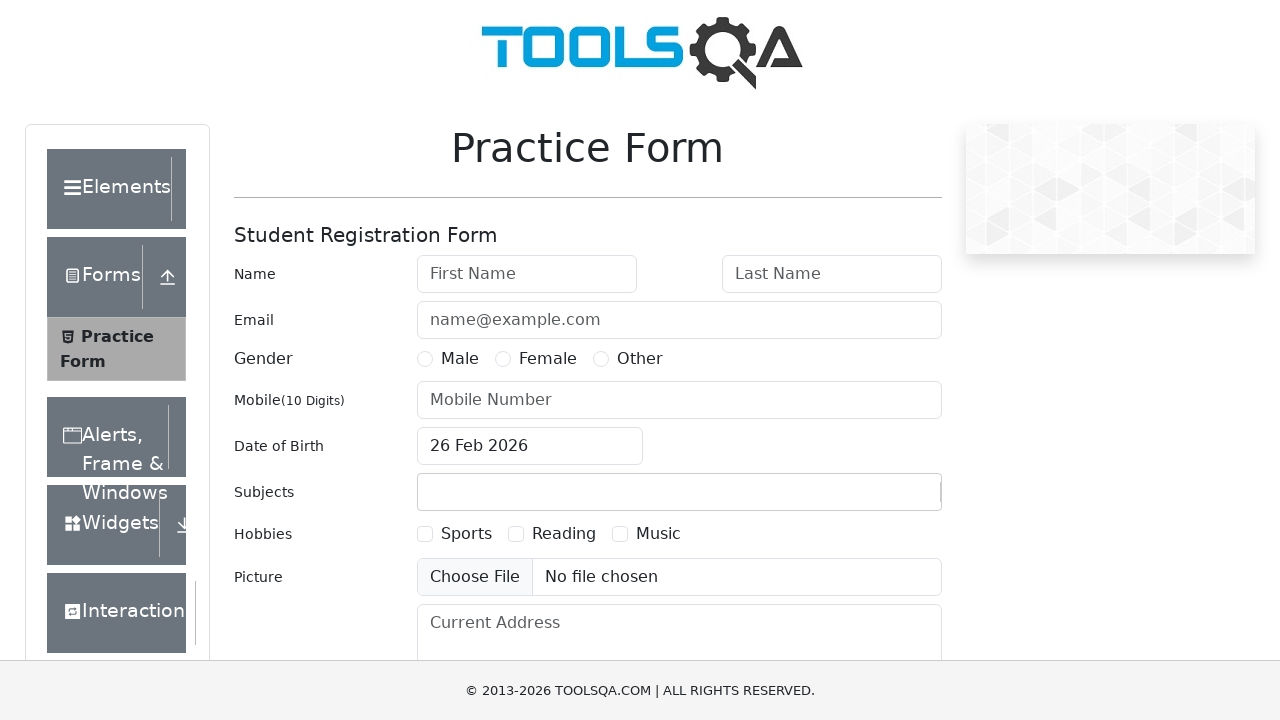

Scrolled down 360 pixels to make hobby checkboxes visible
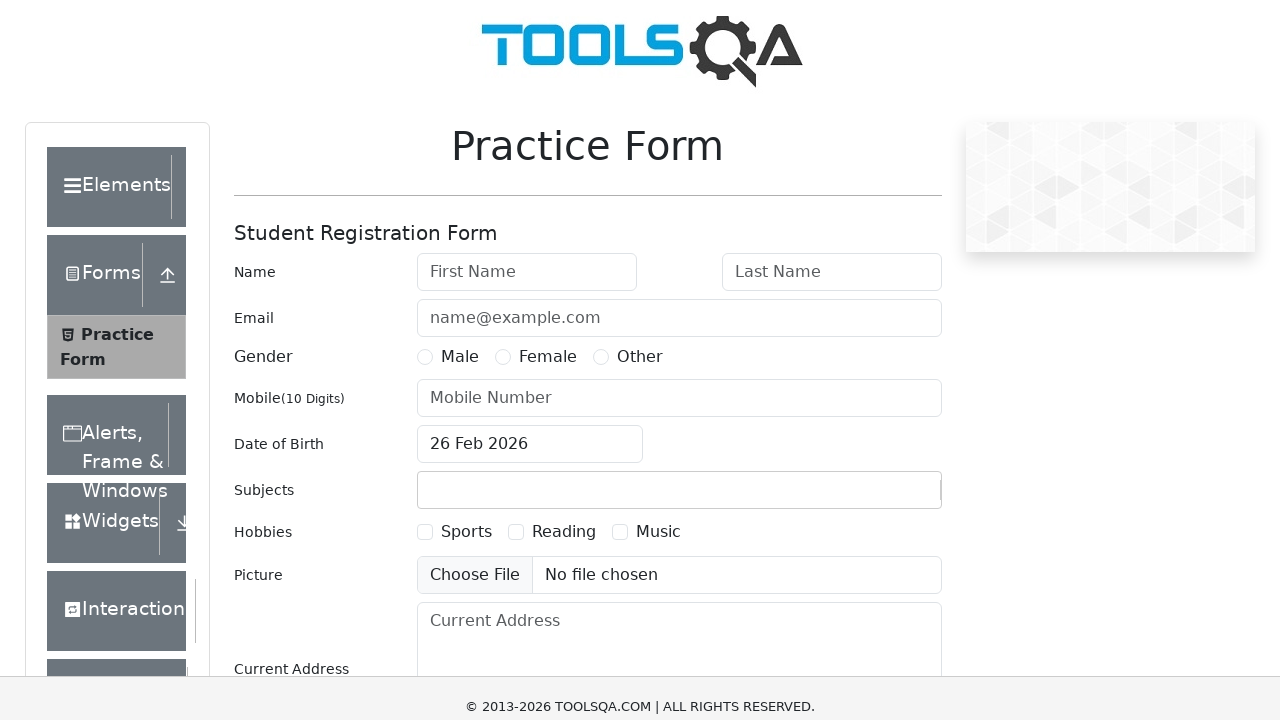

Clicked Sports checkbox at (466, 206) on xpath=//label[normalize-space()='Sports']
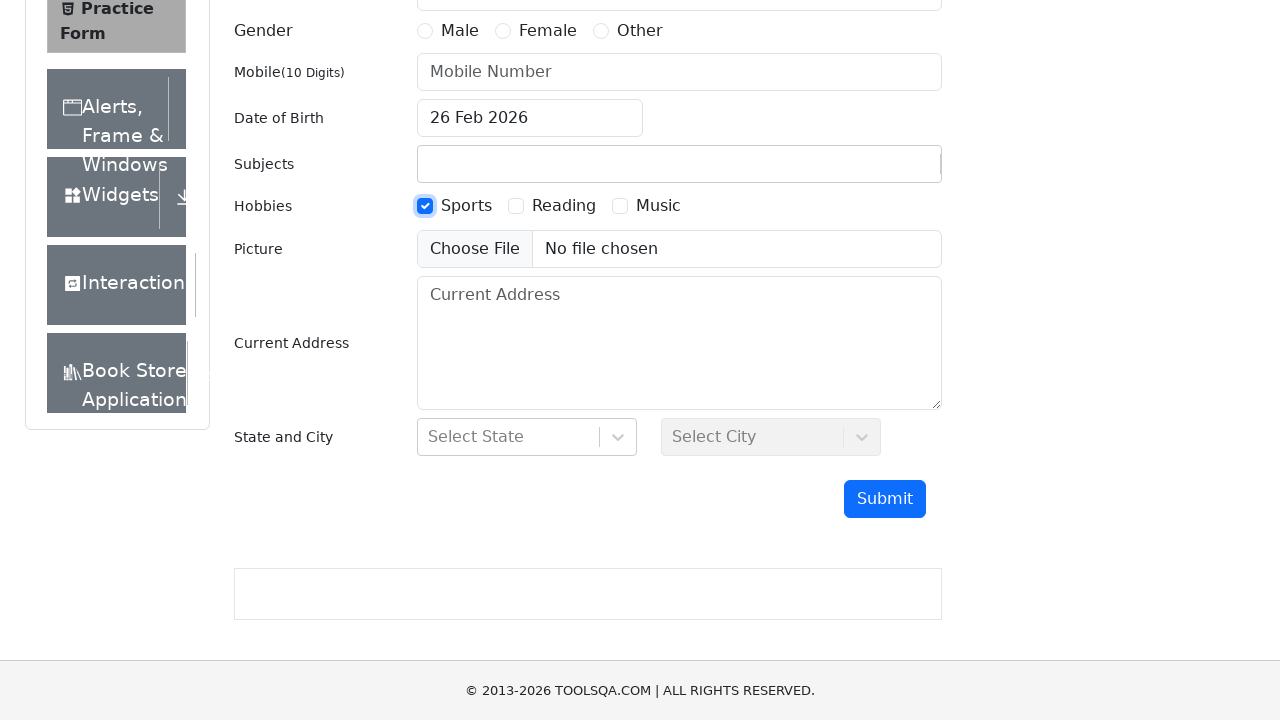

Clicked Reading checkbox at (564, 206) on xpath=//label[normalize-space()='Reading']
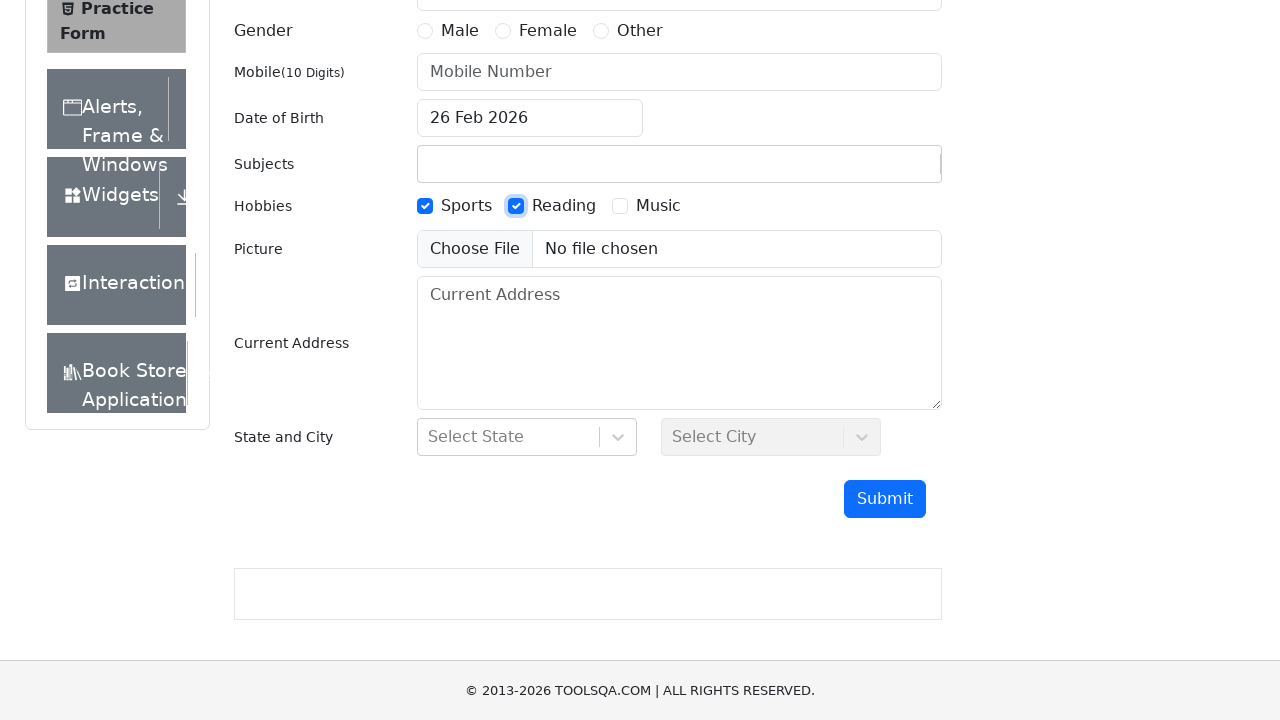

Clicked Music checkbox at (658, 206) on xpath=//label[normalize-space()='Music']
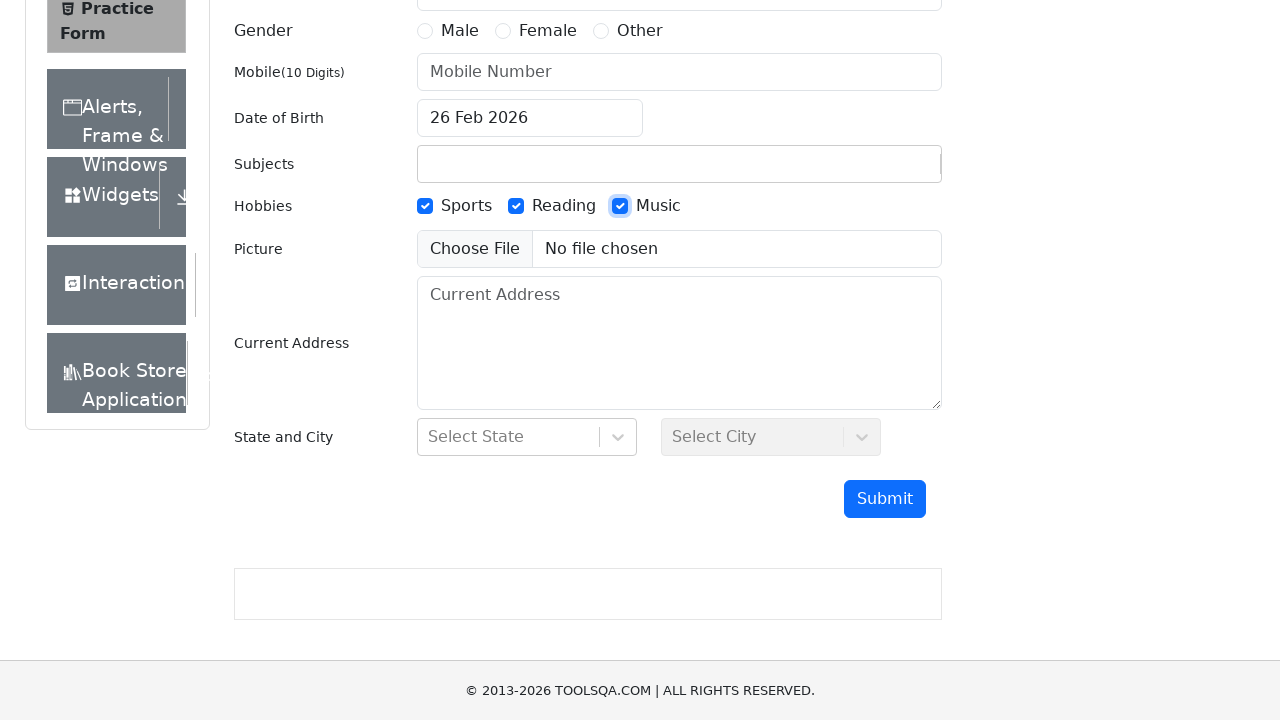

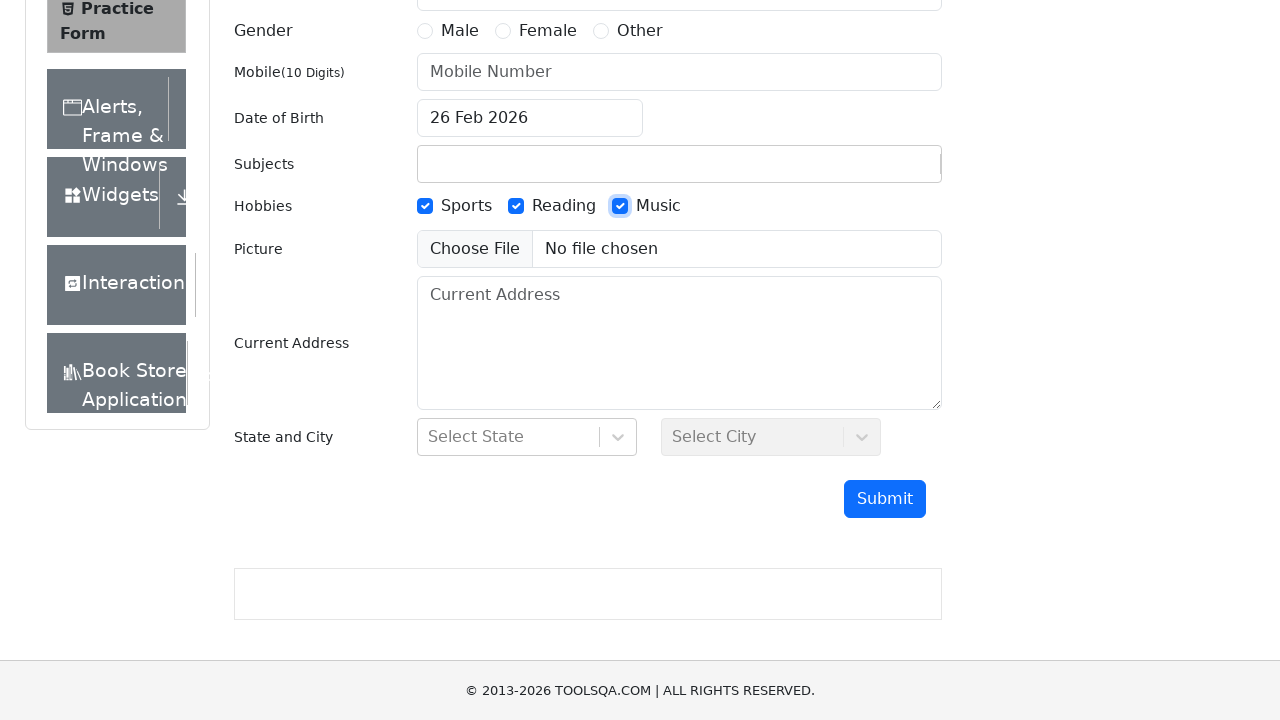